Tests navigation by clicking a link with mathematically calculated text, then fills out a multi-field form with personal information (first name, last name, city, country) and submits it.

Starting URL: http://suninjuly.github.io/find_link_text

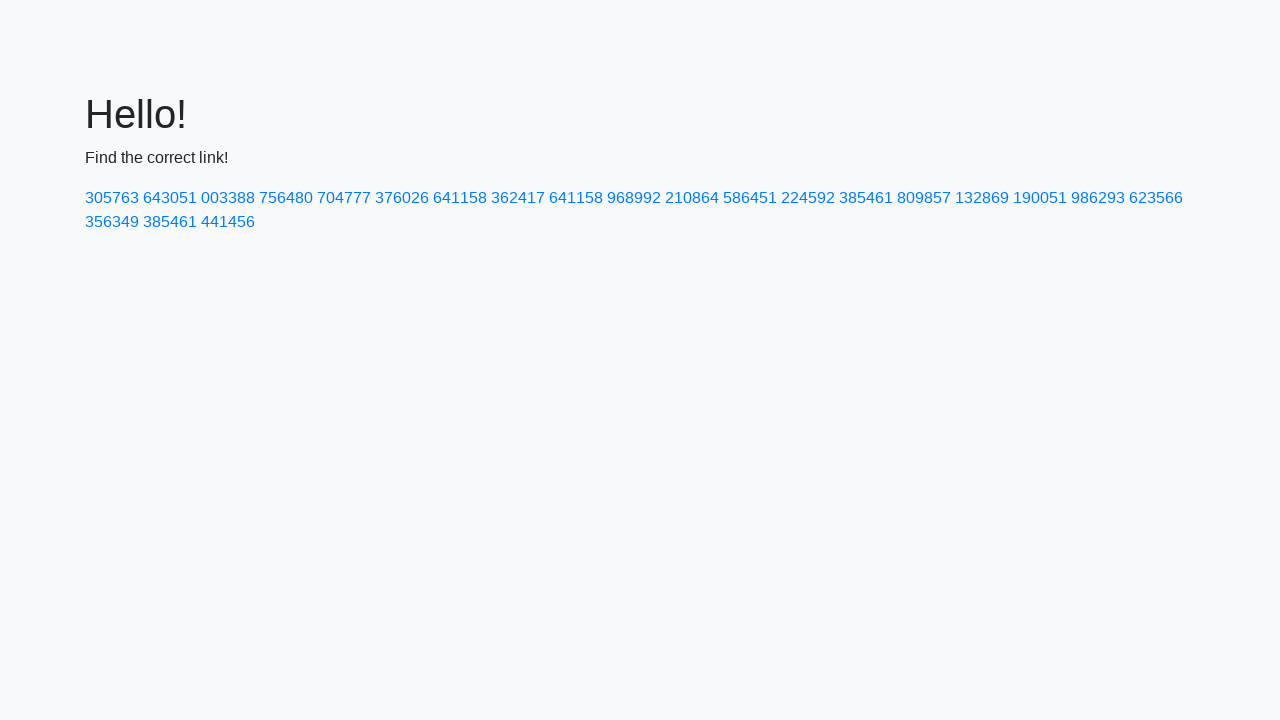

Clicked link with mathematically calculated text '224592' at (808, 198) on a:text('224592')
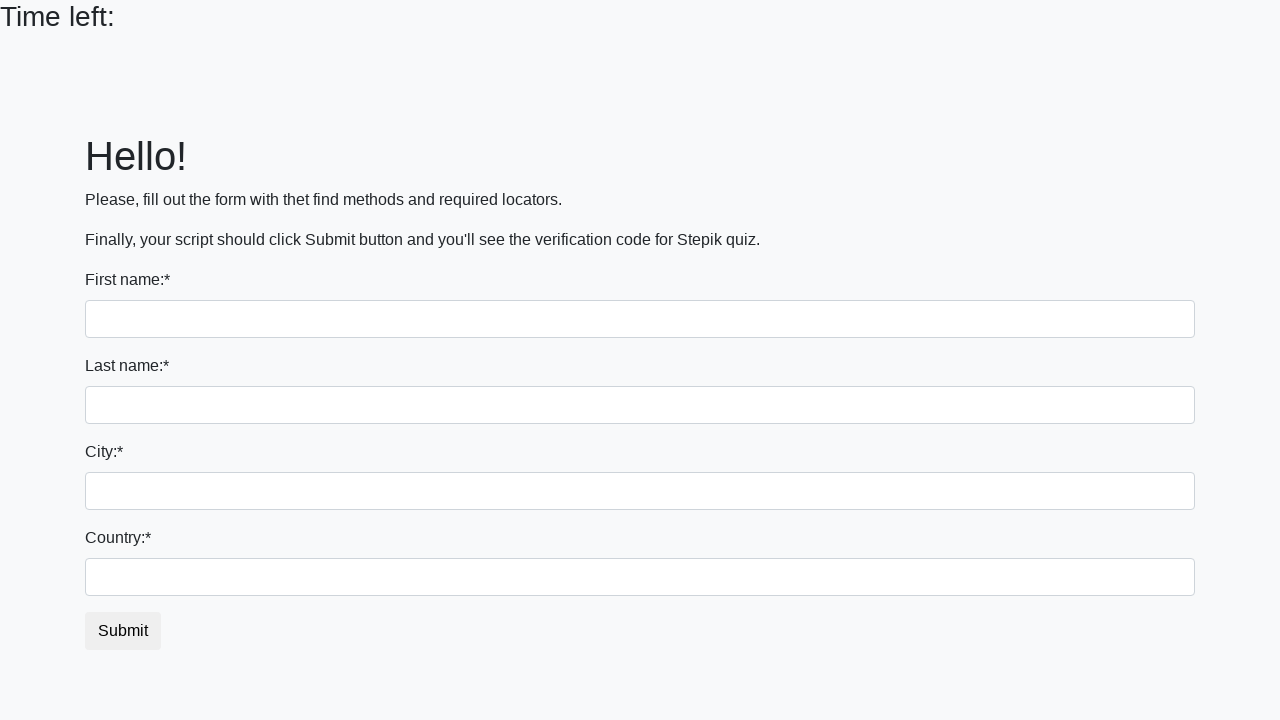

Filled first name field with 'Ivan' on input
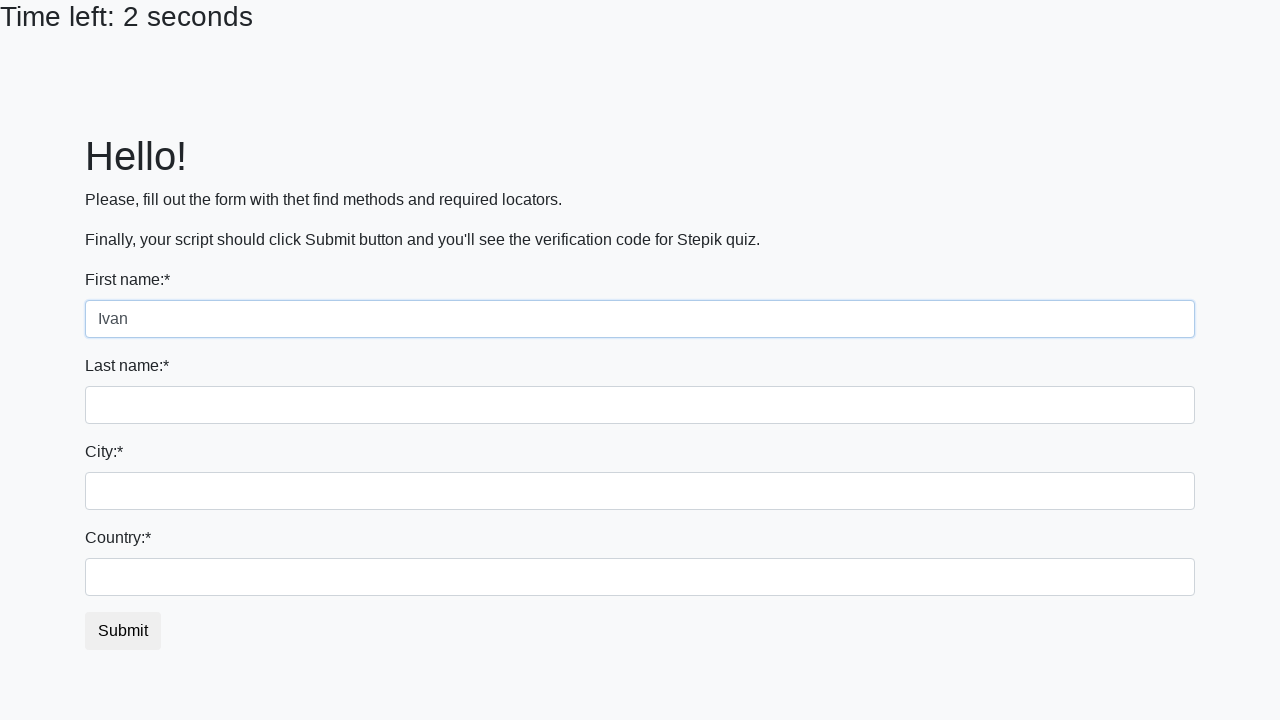

Filled last name field with 'Petrov' on input[name='last_name']
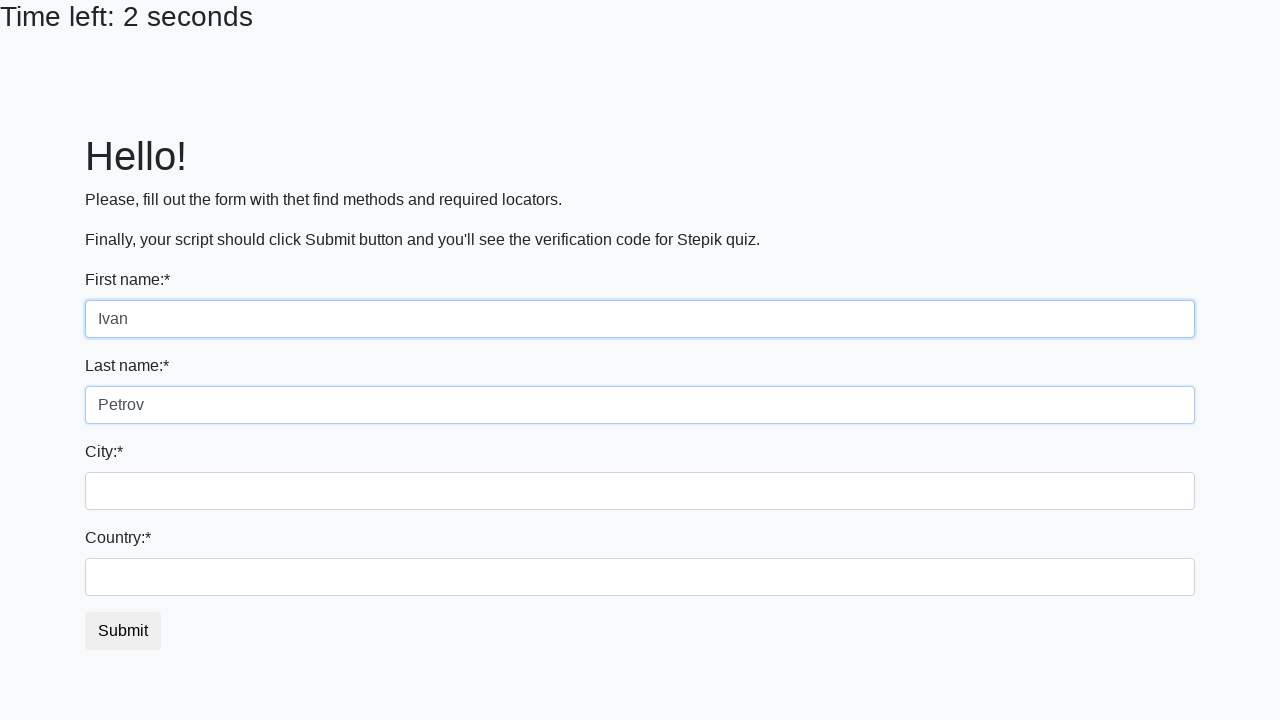

Filled city field with 'Smolensk' on .city
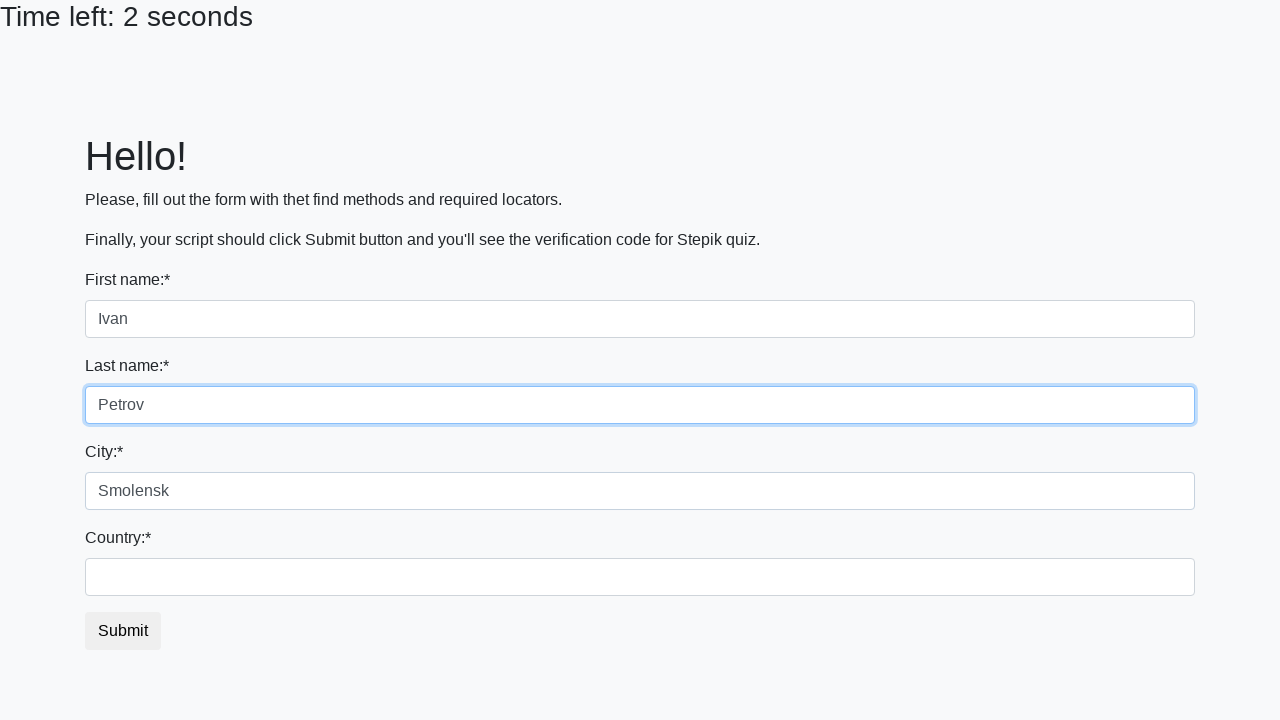

Filled country field with 'Russia' on #country
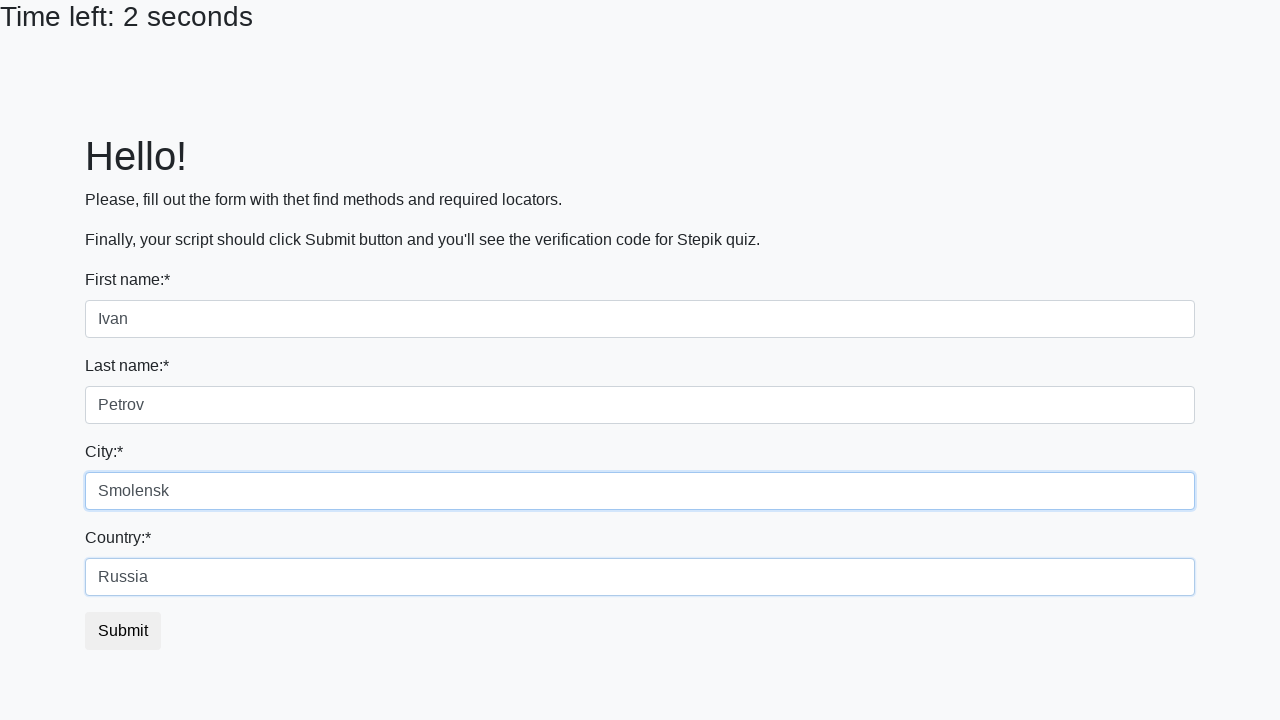

Clicked submit button to complete form submission at (123, 631) on button.btn
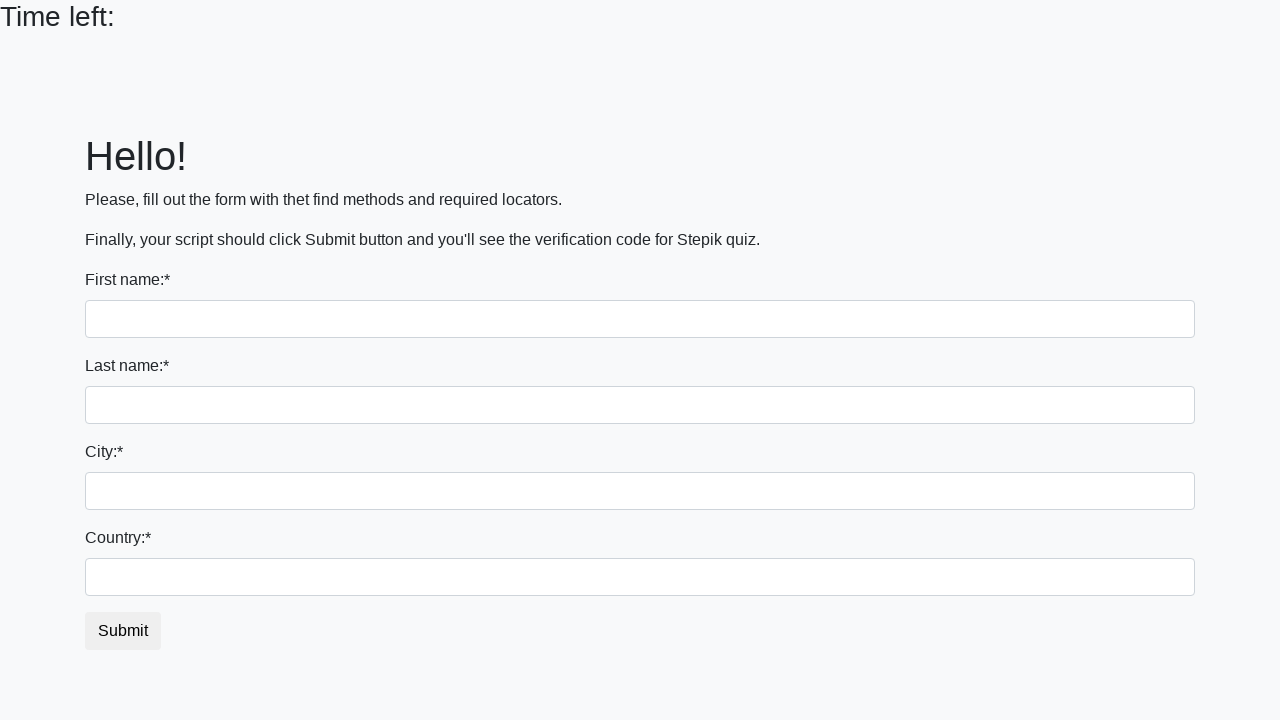

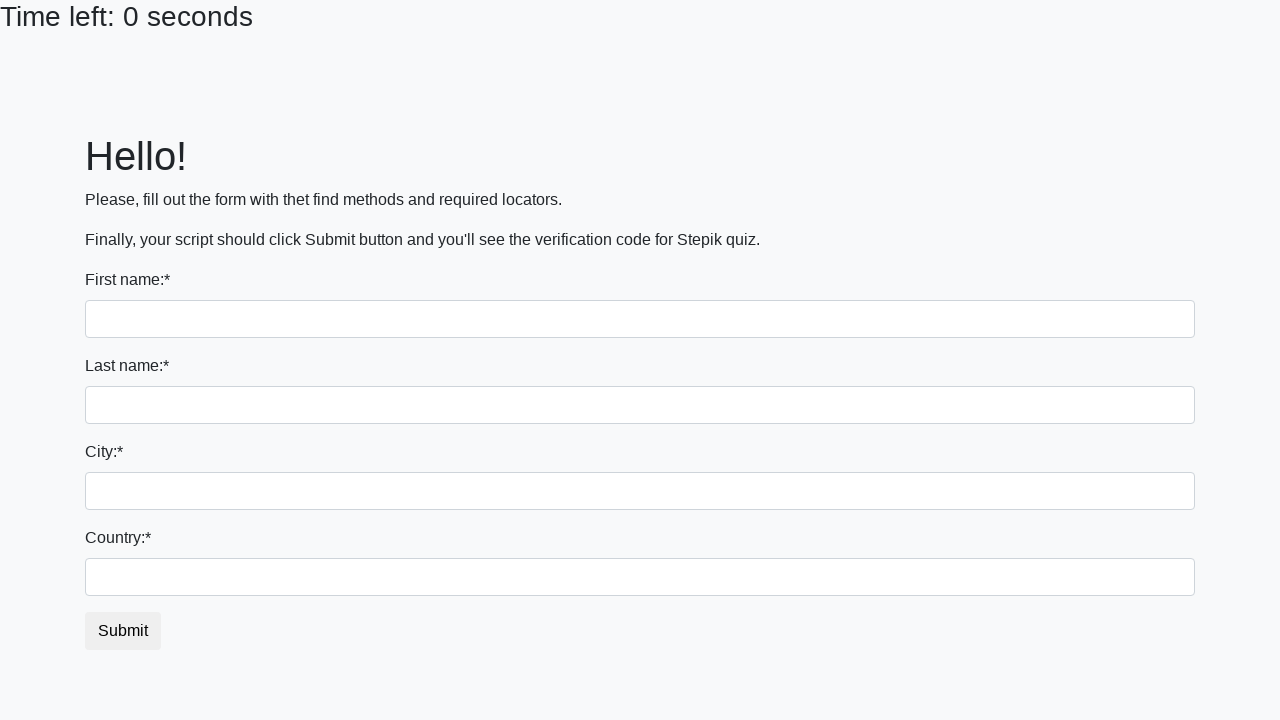